Tests iframe handling by navigating to a frames page, clicking on the iframe link, switching to an iframe, and verifying the text content inside it

Starting URL: http://the-internet.herokuapp.com/frames

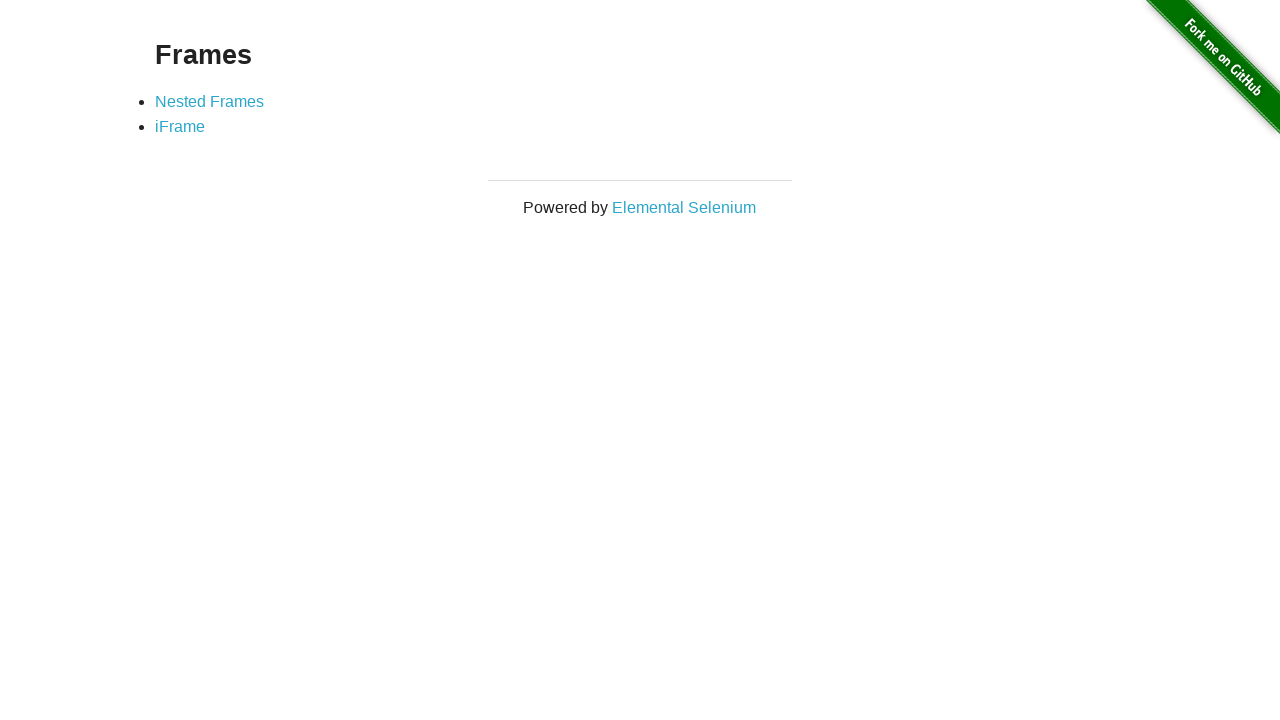

Navigated to frames page
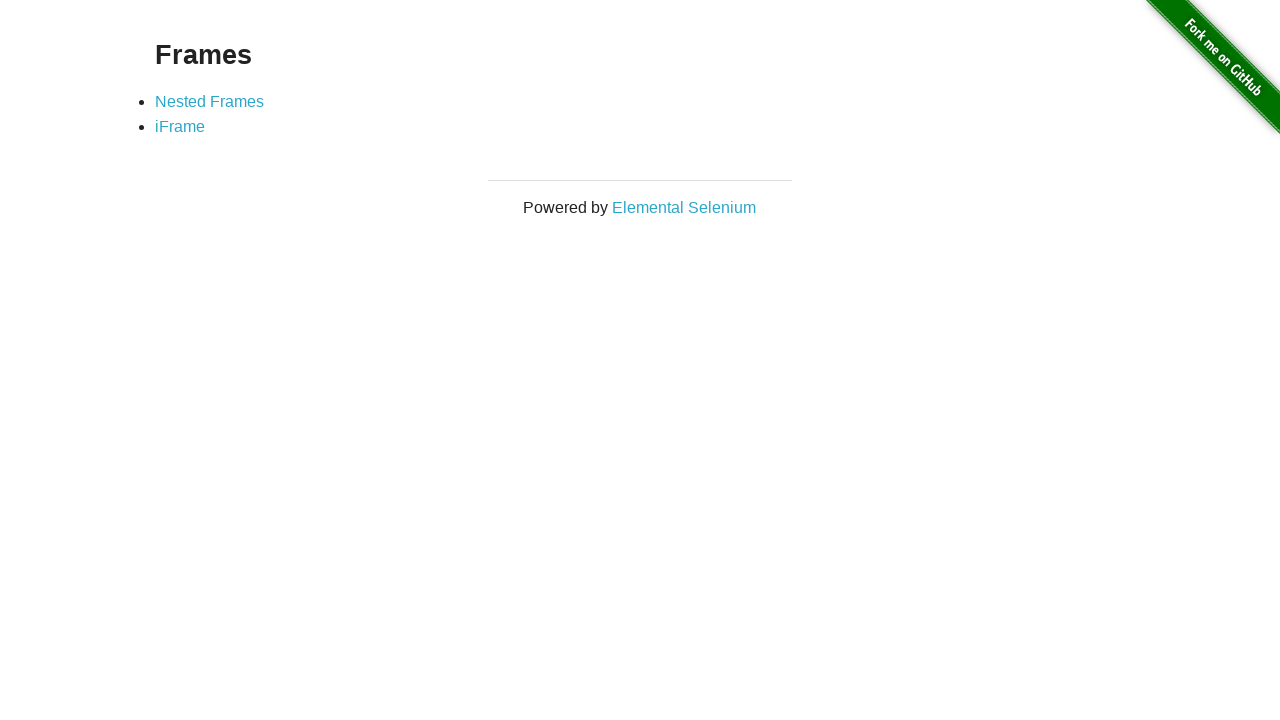

Clicked on iframe link at (180, 127) on [href*='iframe']
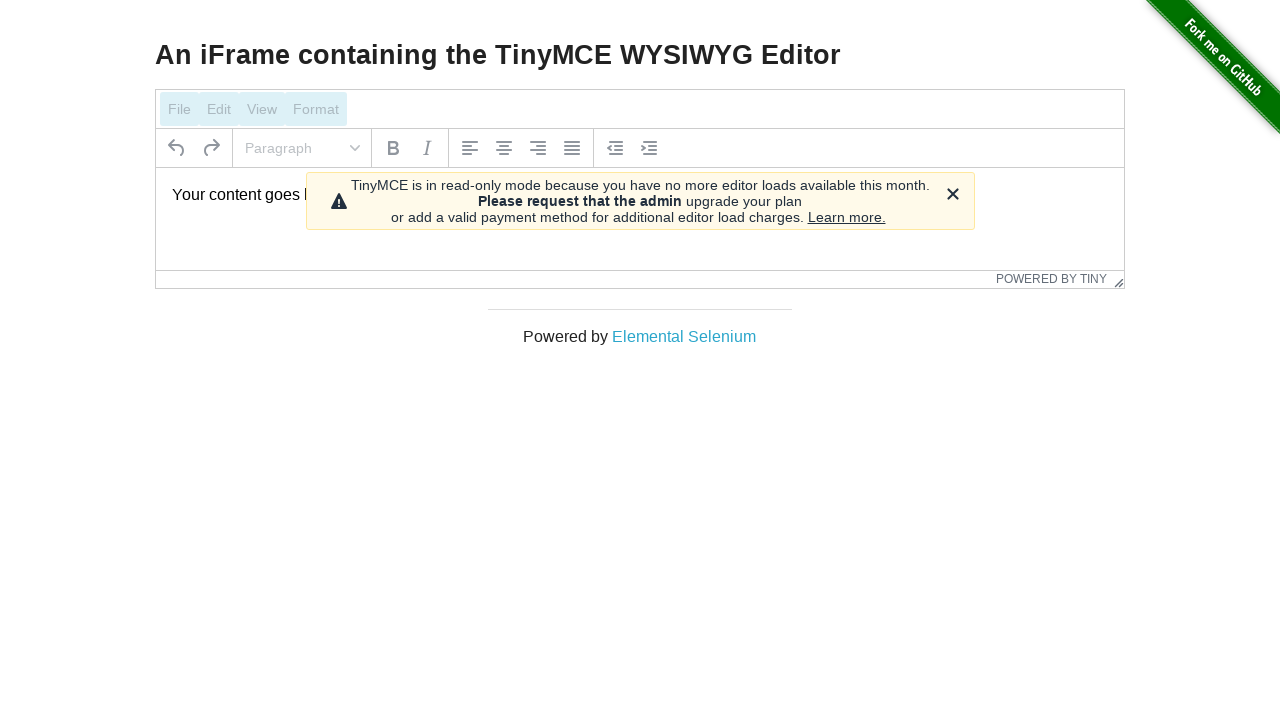

Located iframe element with id 'mce_0_ifr'
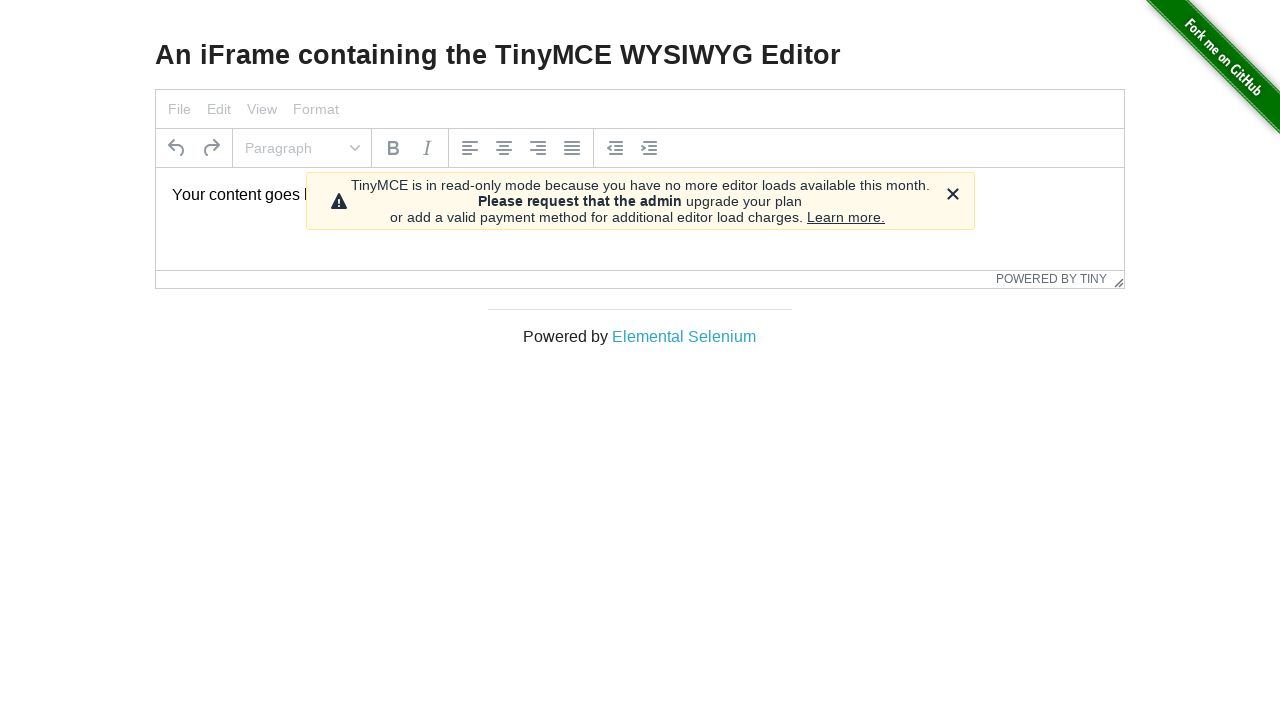

Retrieved text content from iframe: 'Your content goes here.'
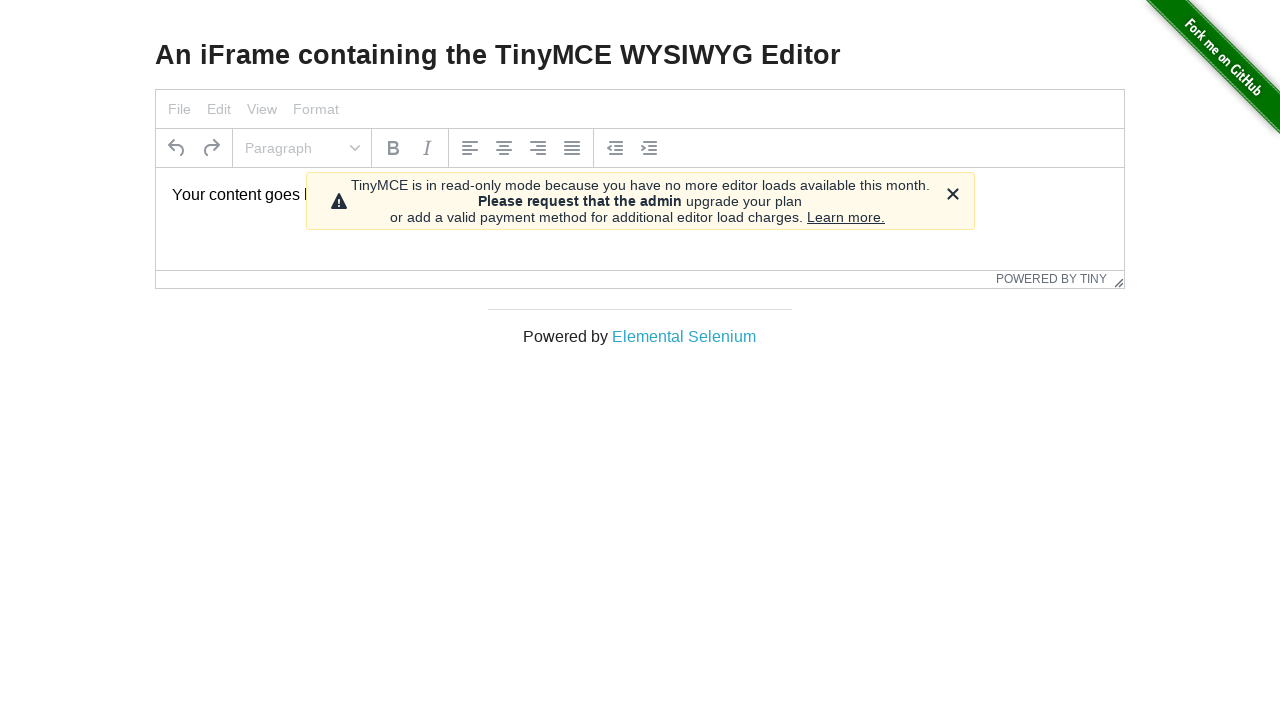

Verified iframe text content matches expected value
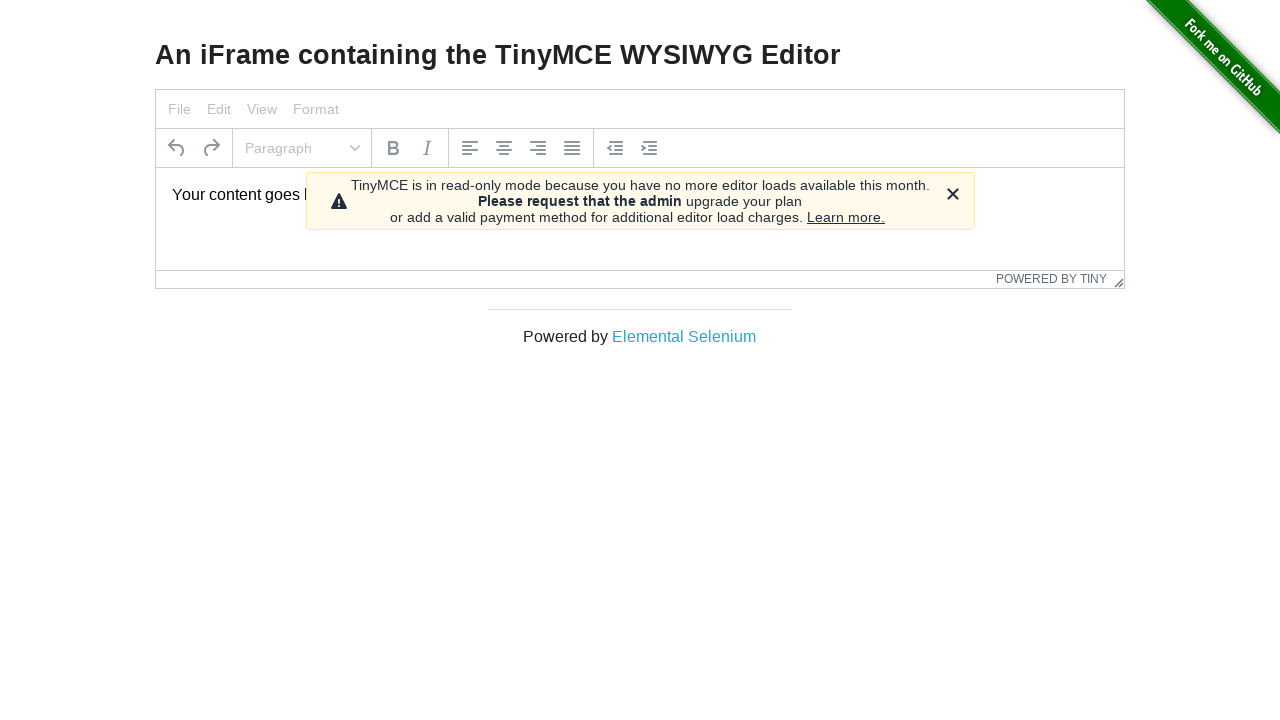

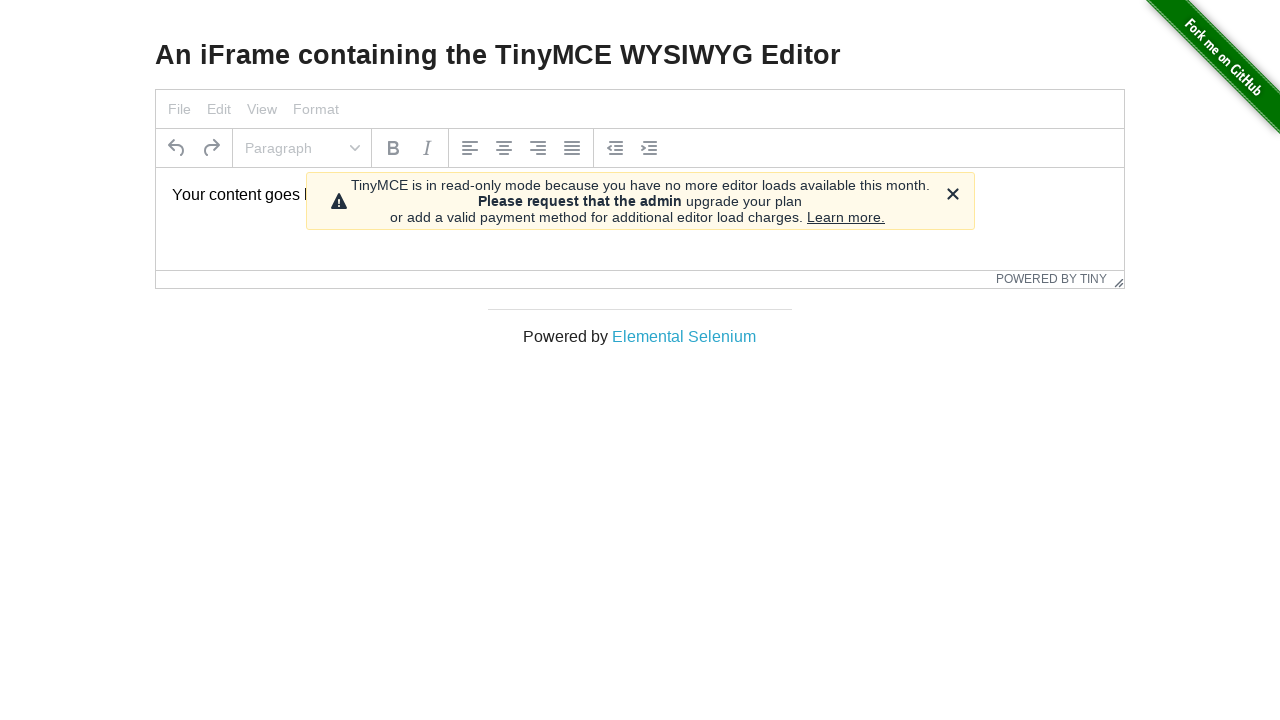